Tests double-clicking a button and verifying the double-click message appears

Starting URL: https://demoqa.com/buttons

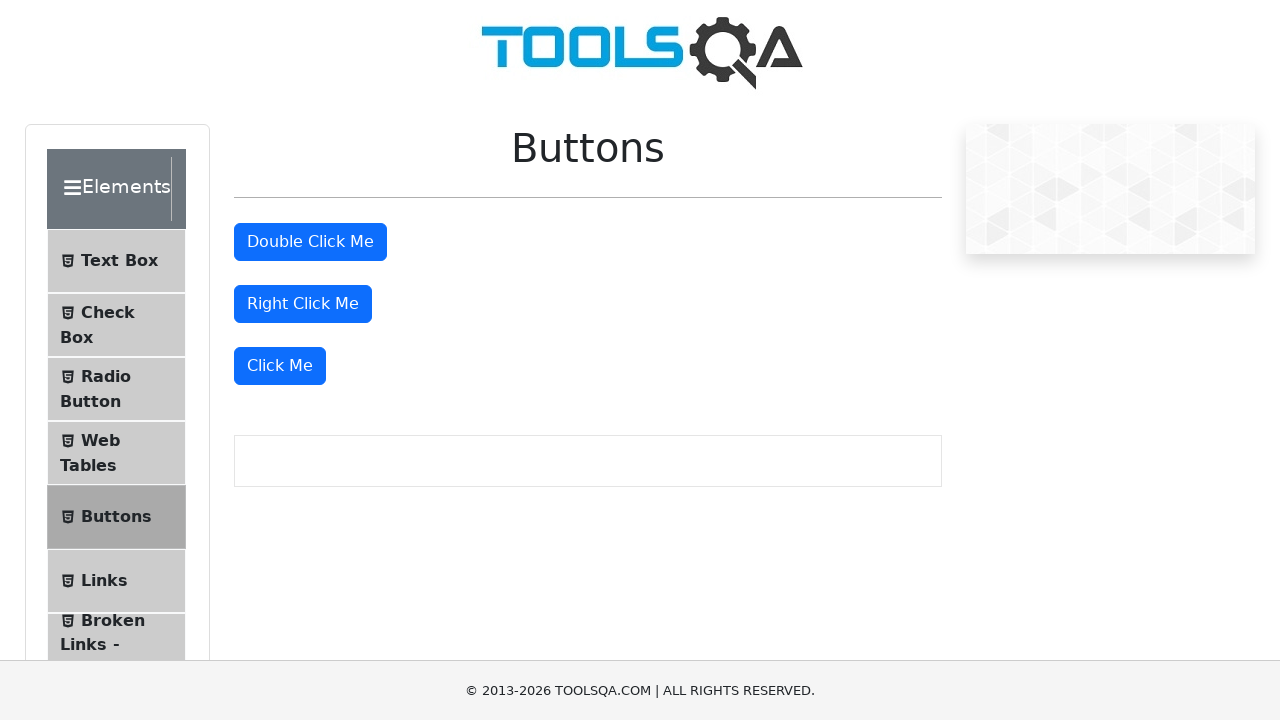

Double-clicked the button element at (310, 242) on #doubleClickBtn
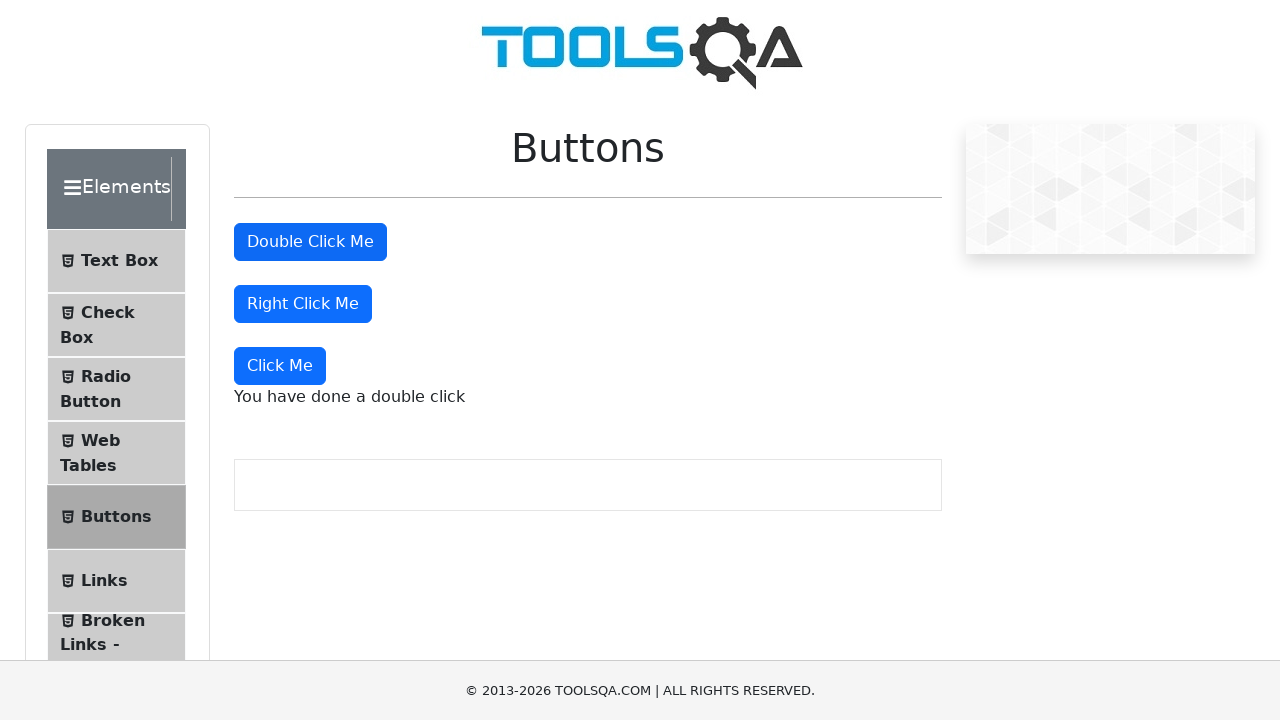

Double-click message appeared on page
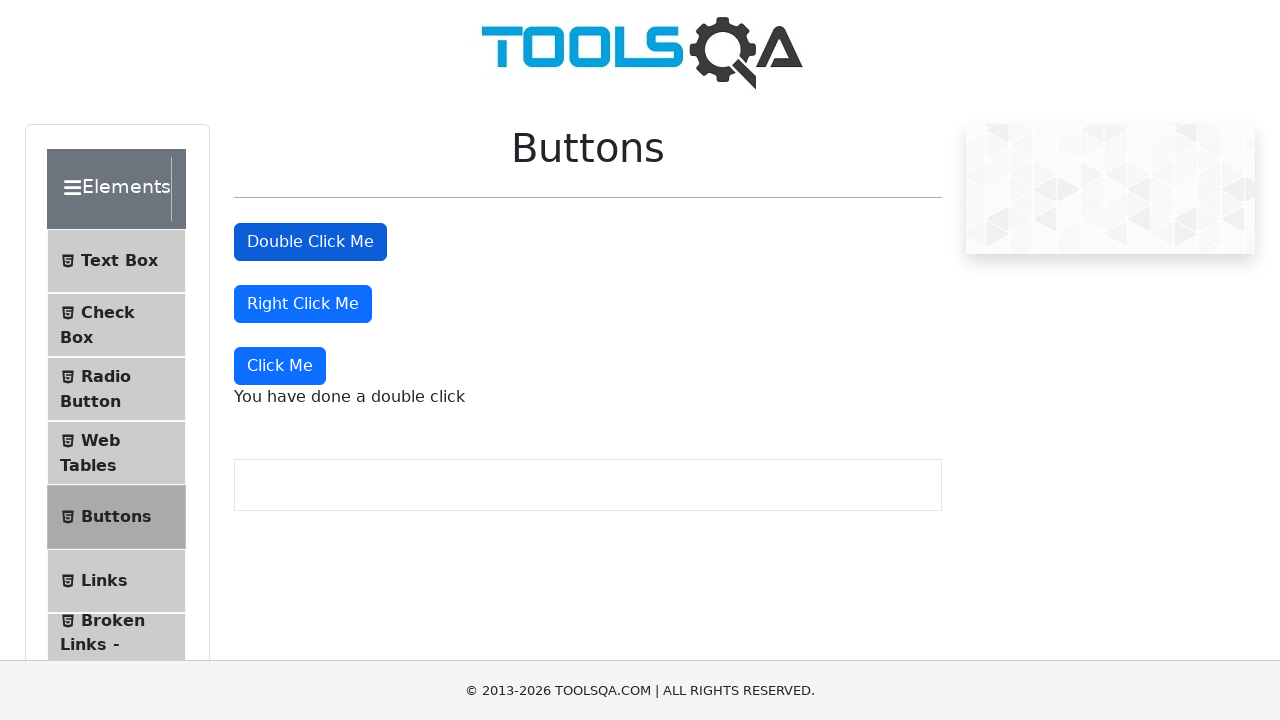

Verified double-click message text is correct
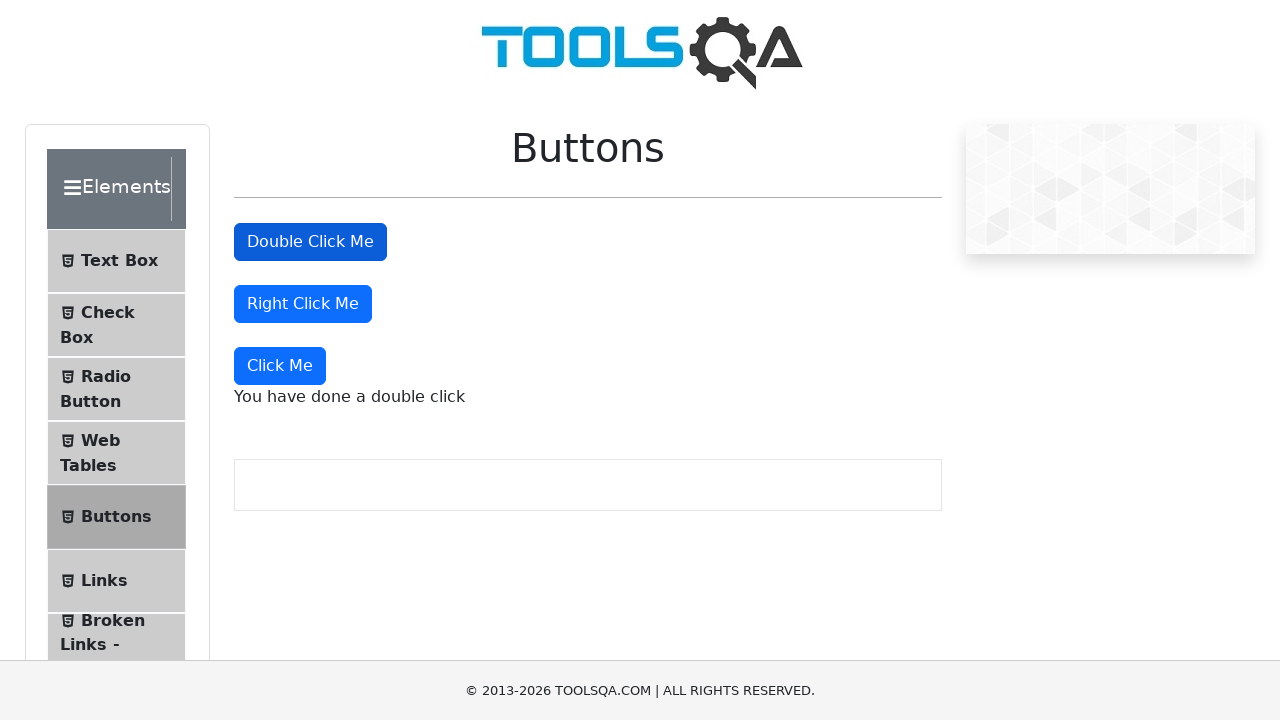

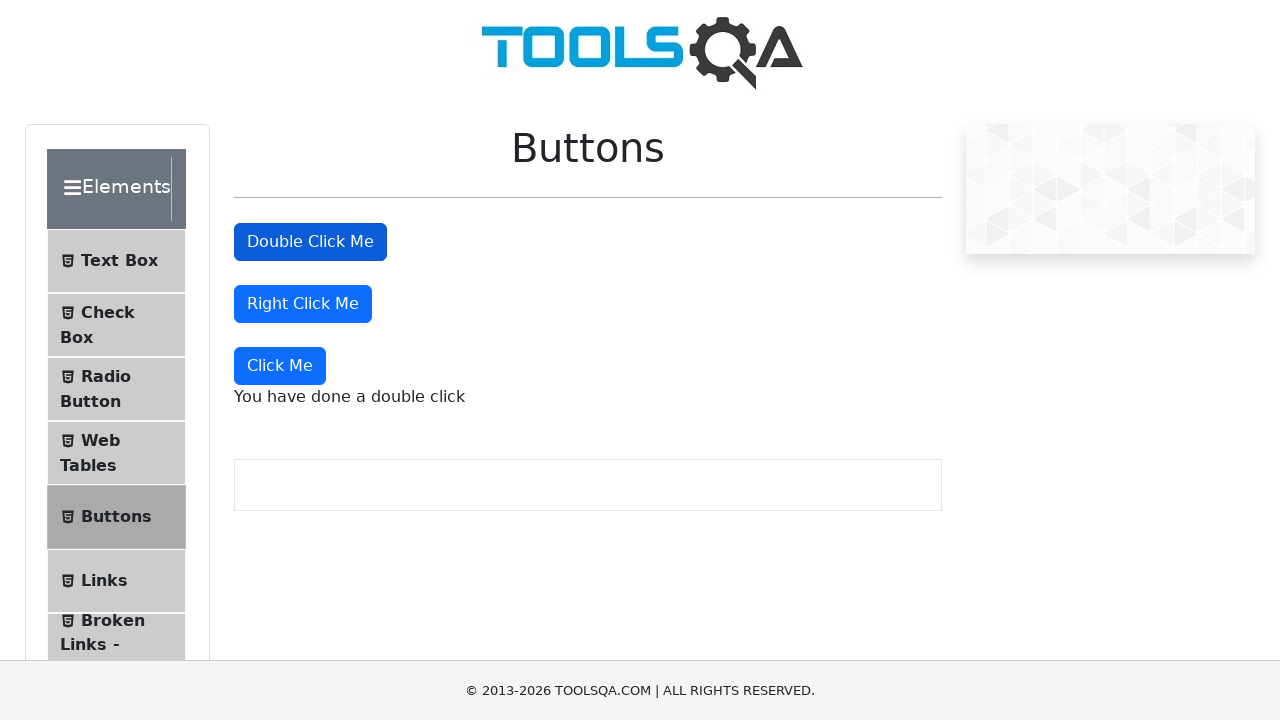